Tests dropdown selection by iterating through all options and selecting "Option 2" from a dropdown menu

Starting URL: https://trytestingthis.netlify.app/

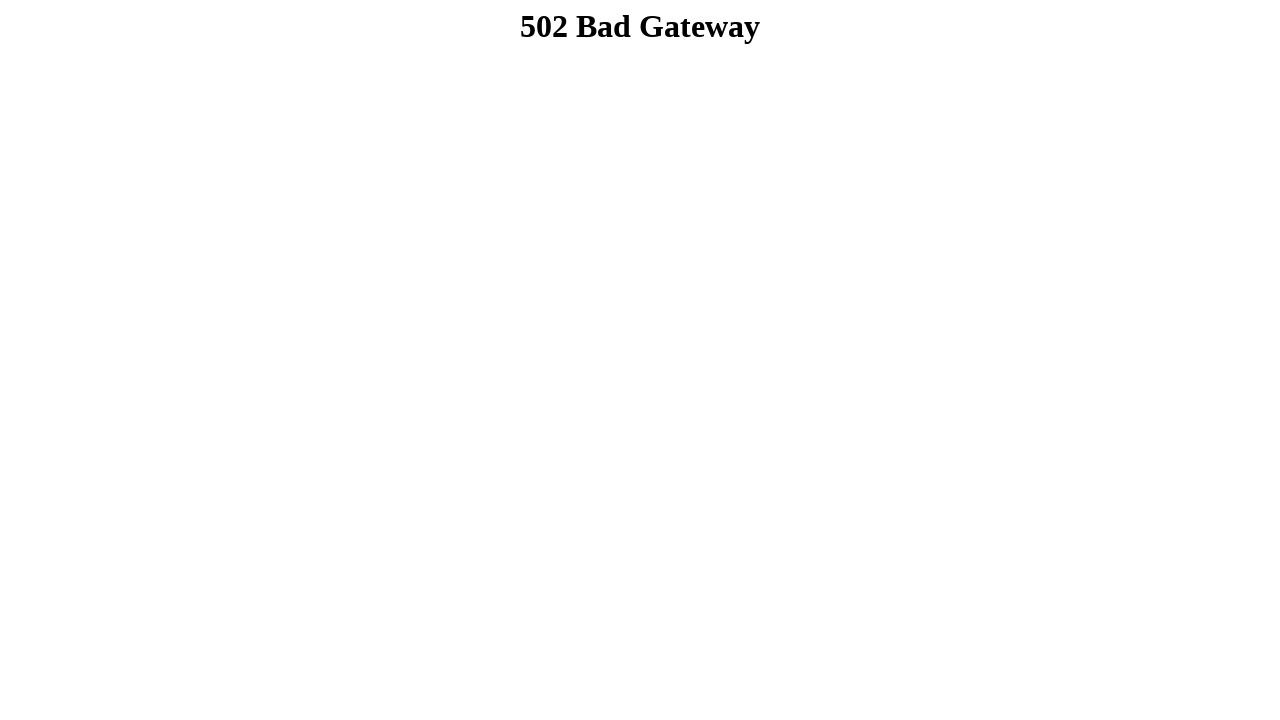

Navigated to https://trytestingthis.netlify.app/
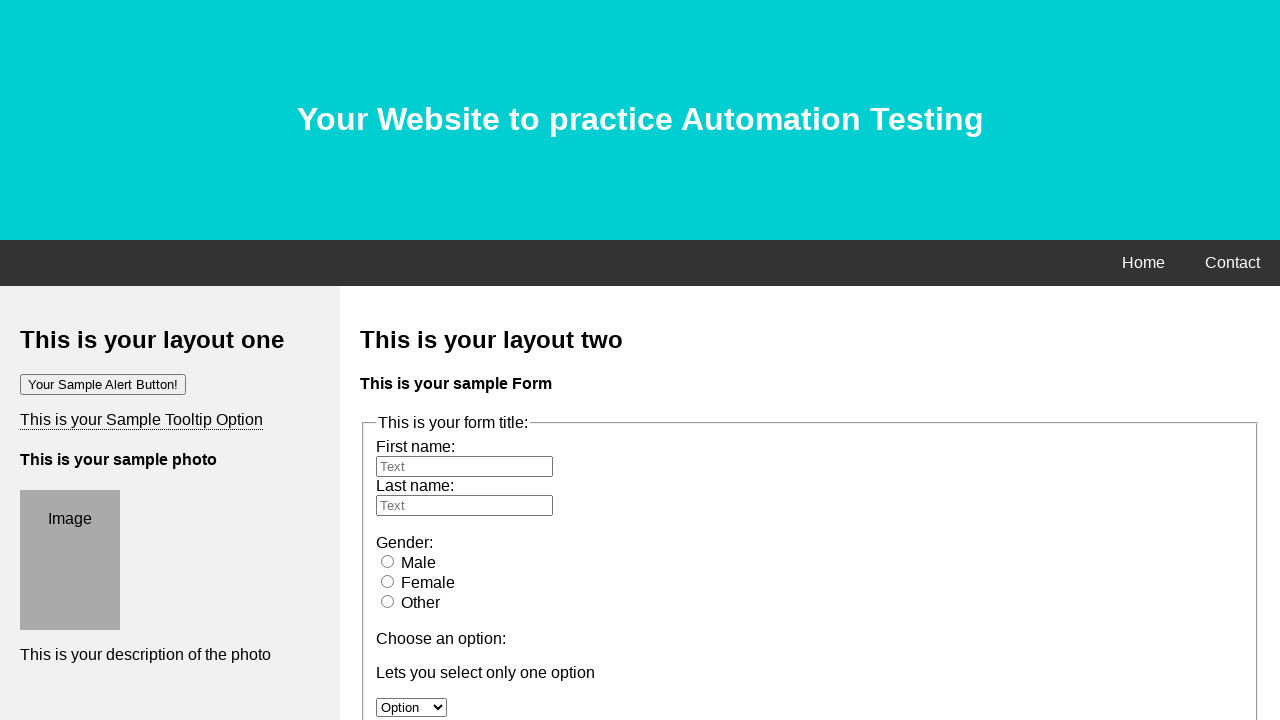

Selected 'Option 2' from the dropdown menu on #option
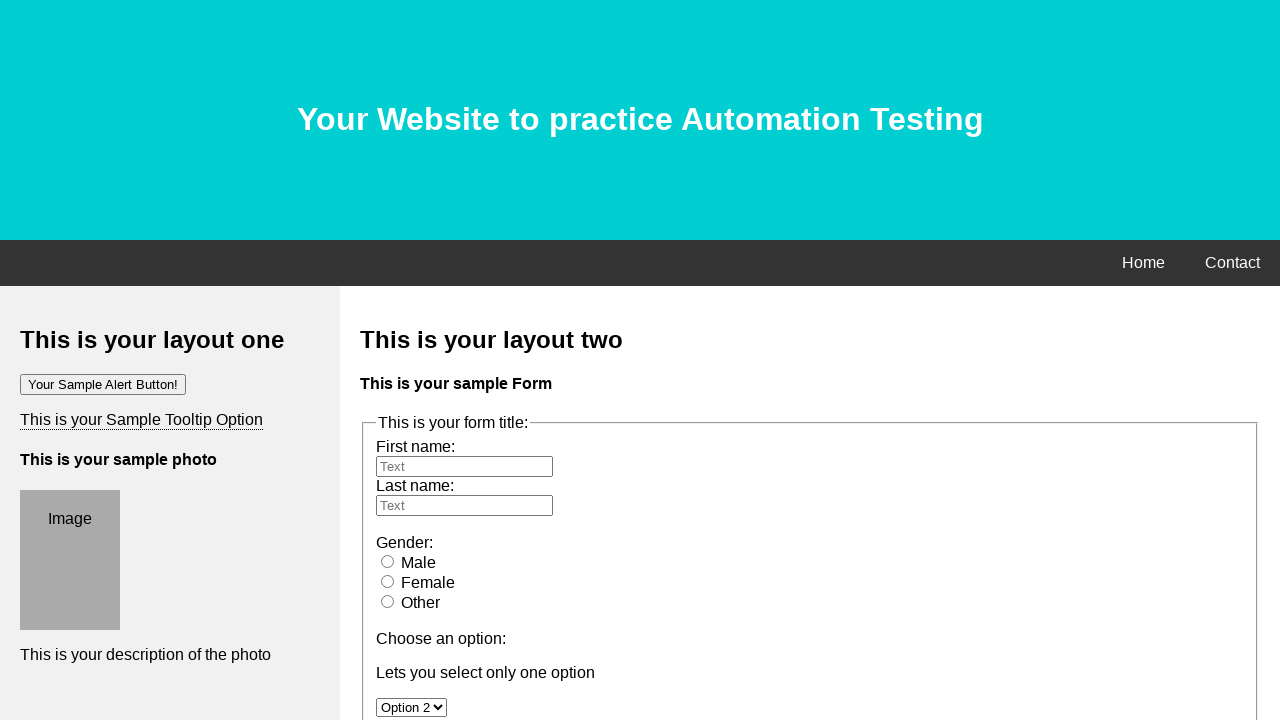

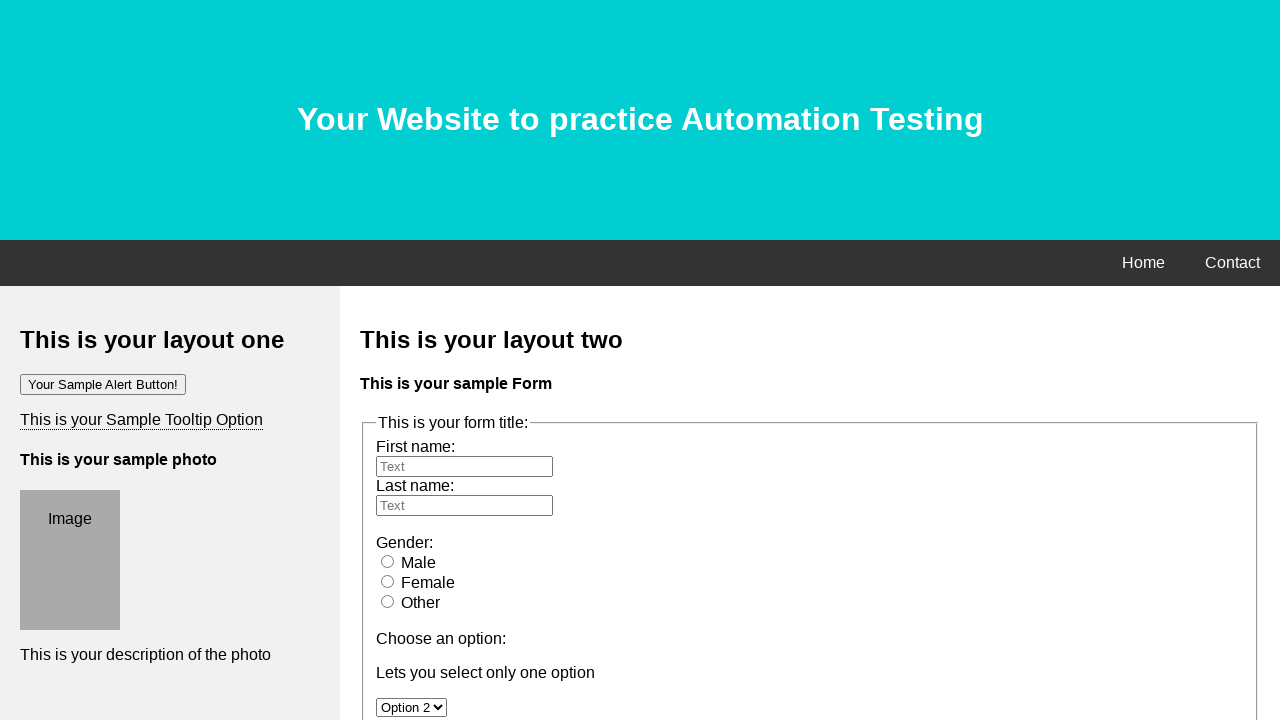